Tests cookie management functionality by adding a cookie, retrieving all cookies, and then deleting all cookies on the LambdaTest website

Starting URL: https://www.lambdatest.com/

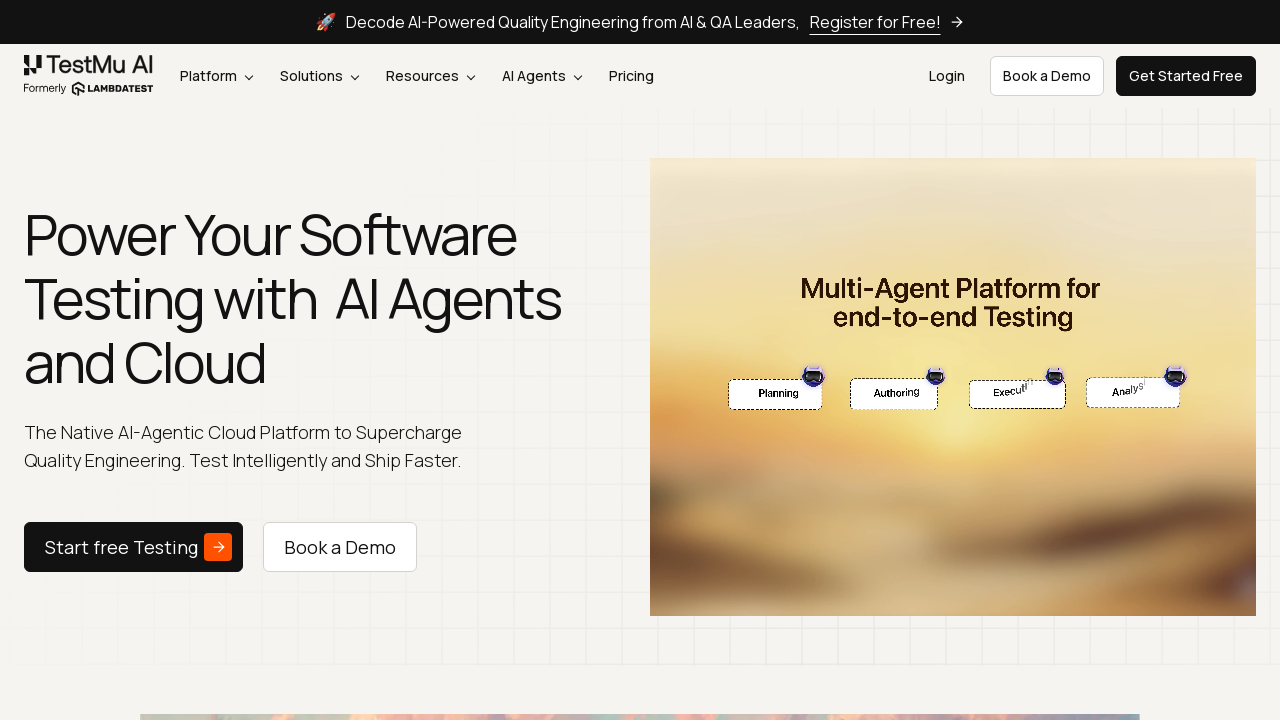

Added custom cookie 'user' with value 'automation_user' to lambdatest.com domain
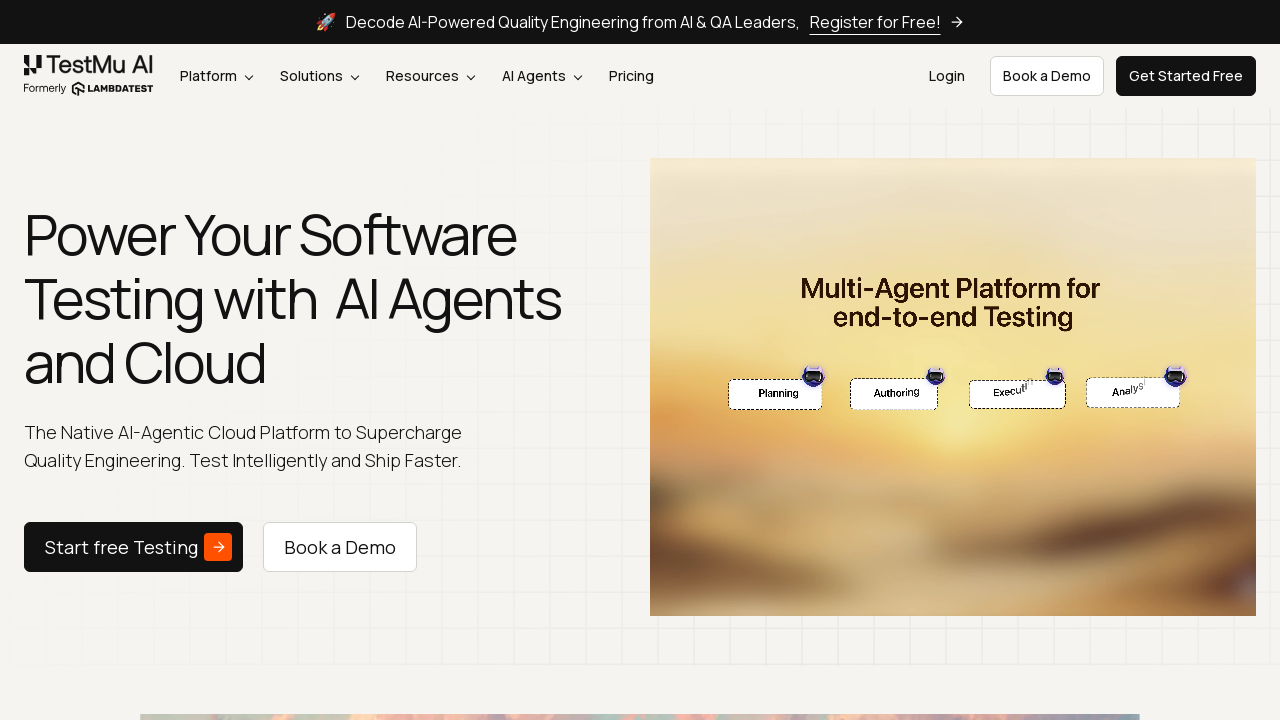

Retrieved all cookies from context for verification
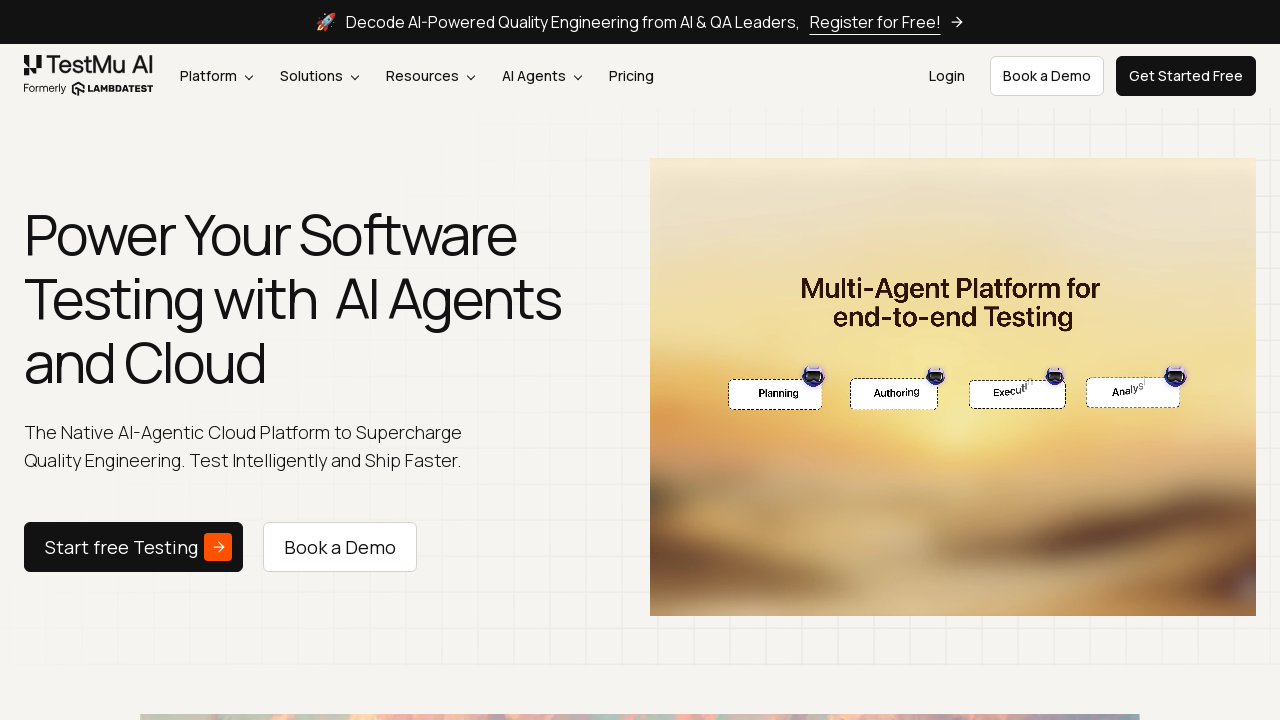

Cleared all cookies from the context
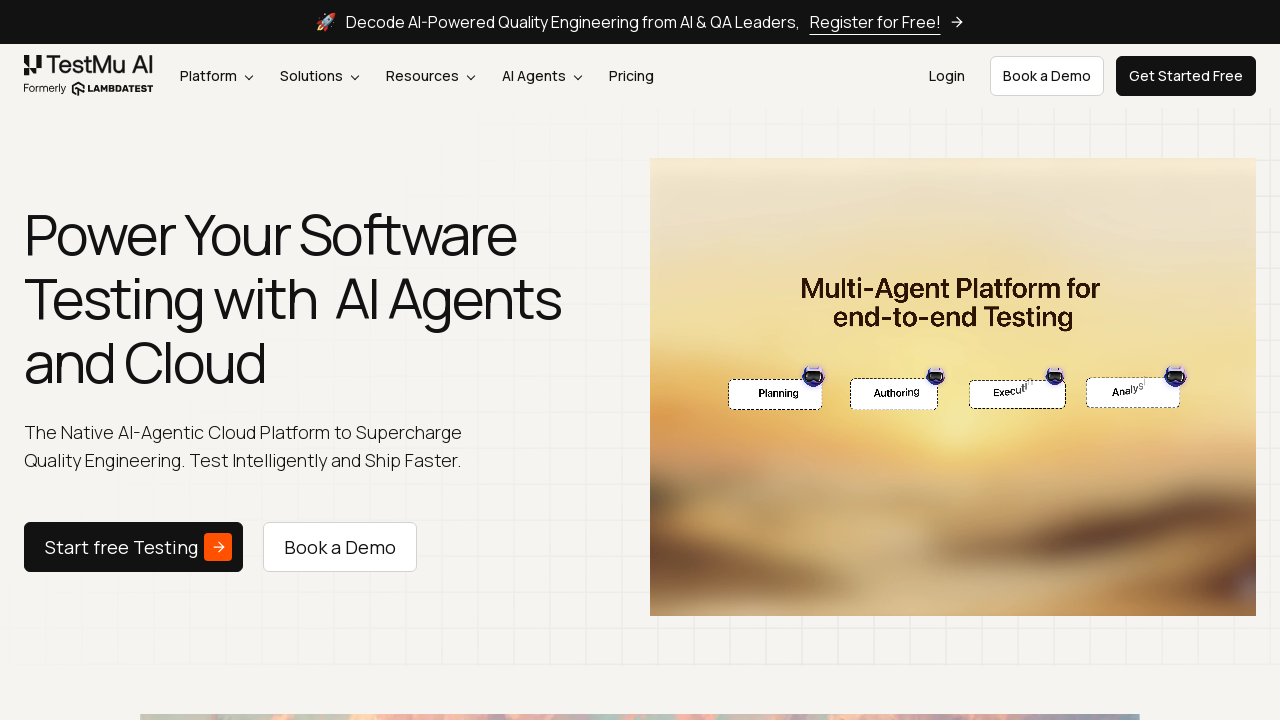

Retrieved all cookies again to verify deletion
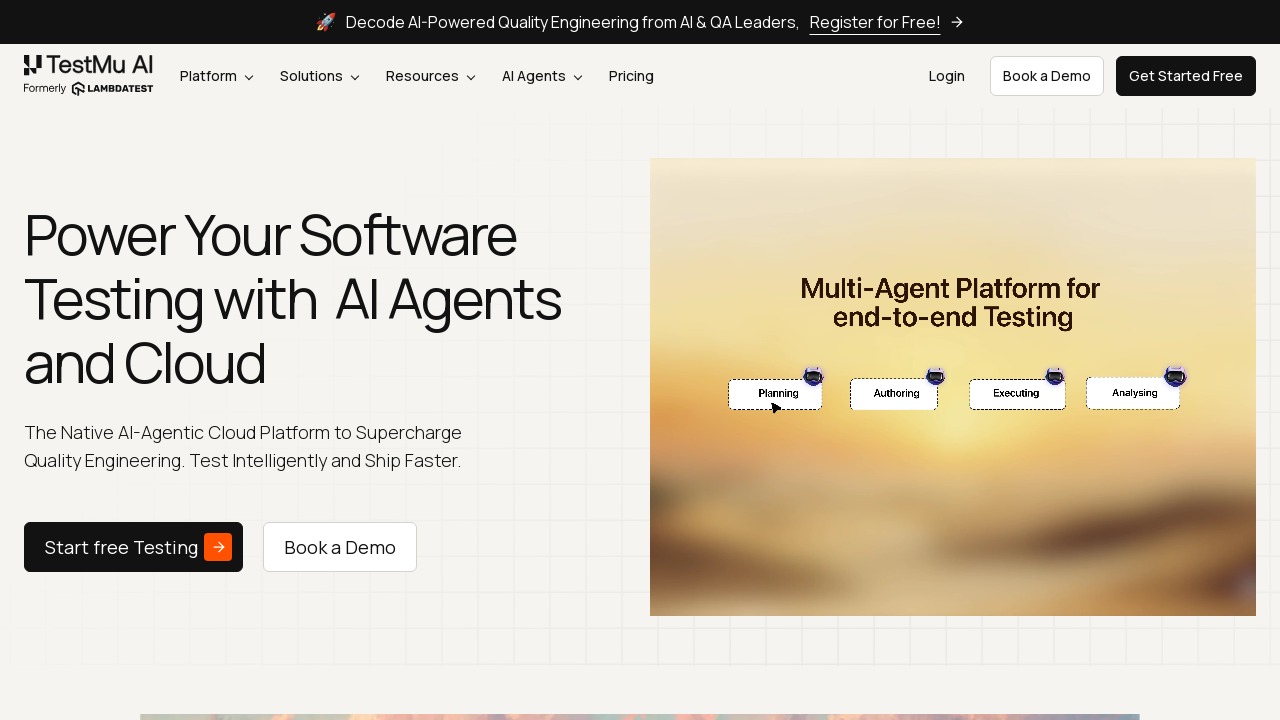

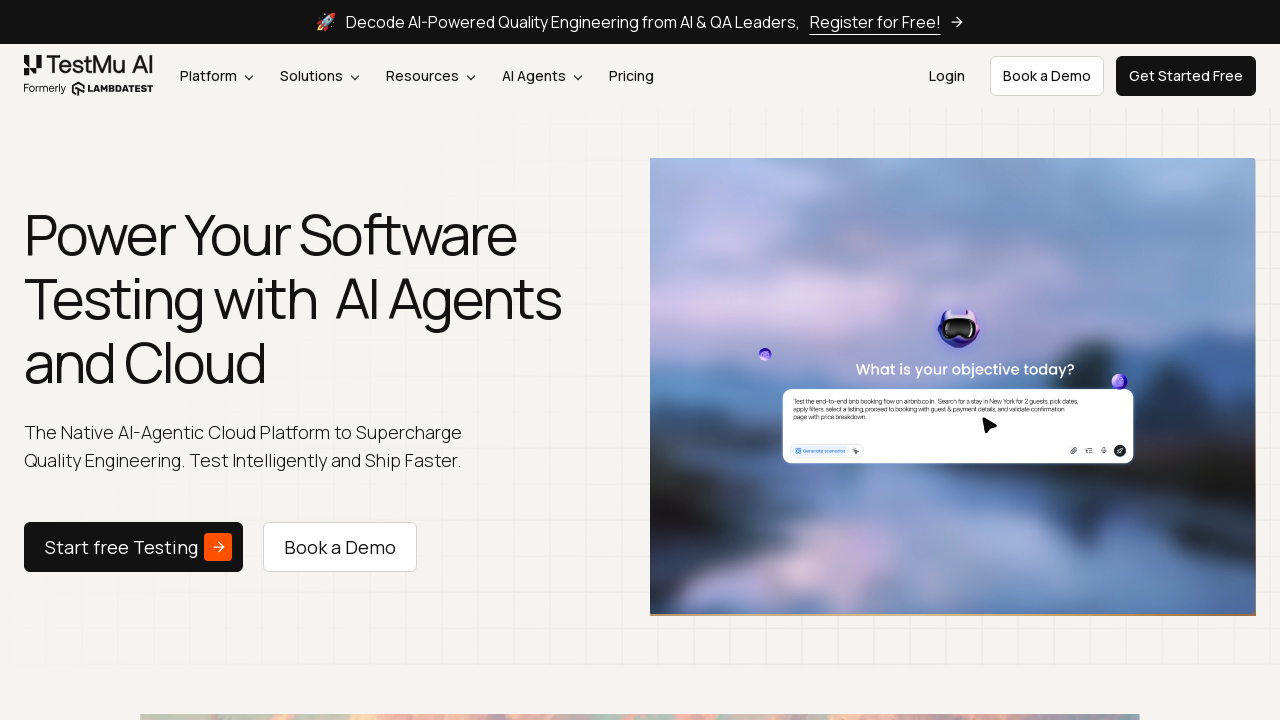